Tests that the prompt alert displays the correct message and accepts it

Starting URL: https://letcode.in/alert

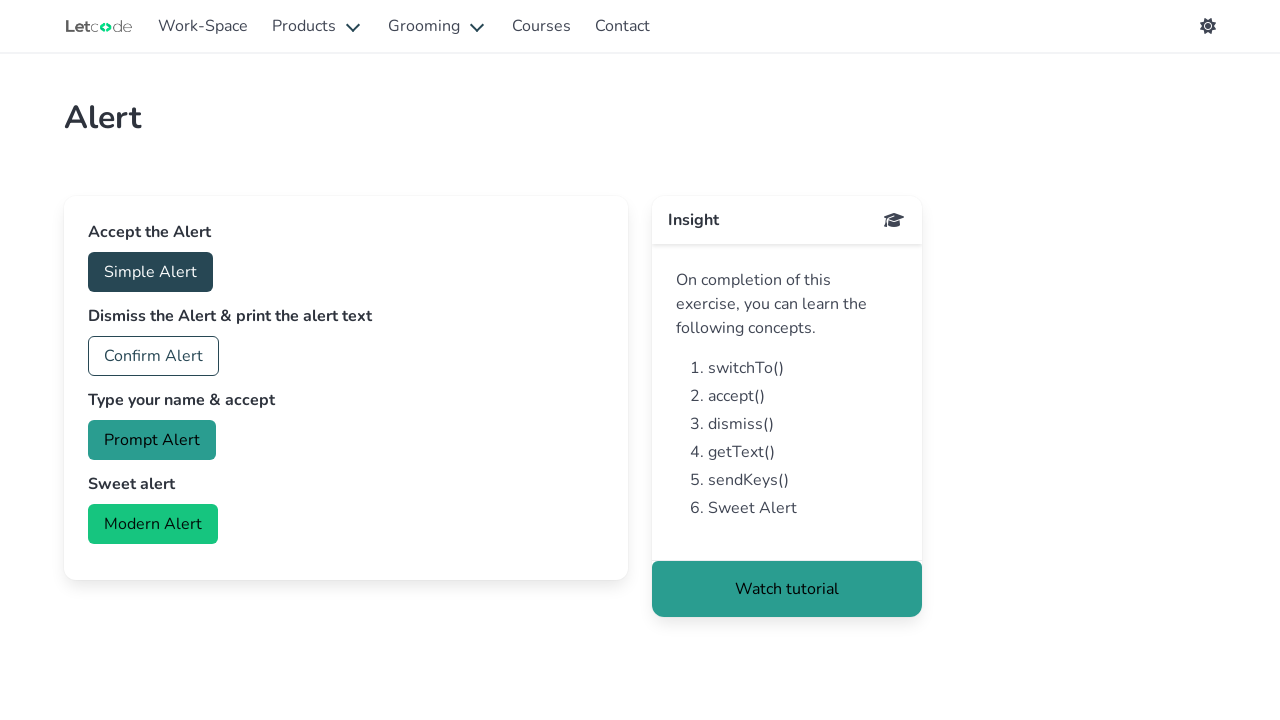

Set up dialog handler to automatically accept prompts
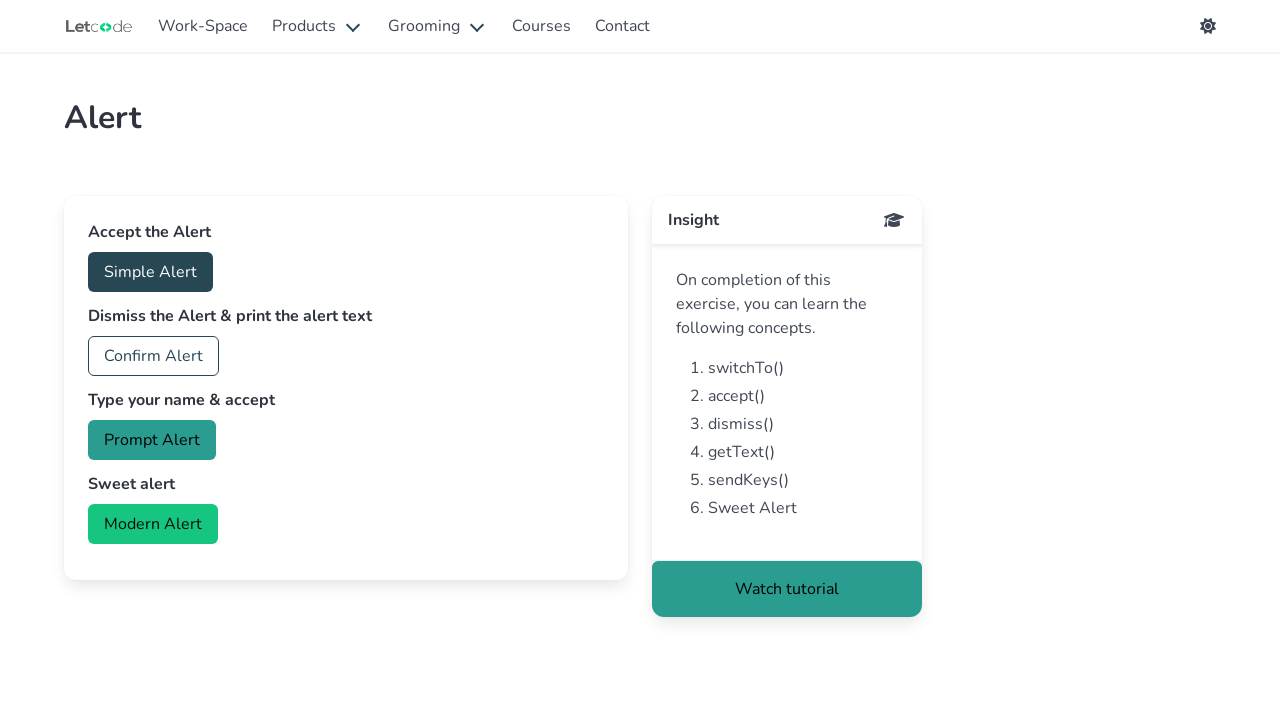

Clicked the Prompt Alert button at (152, 440) on internal:role=button[name="Prompt Alert"i]
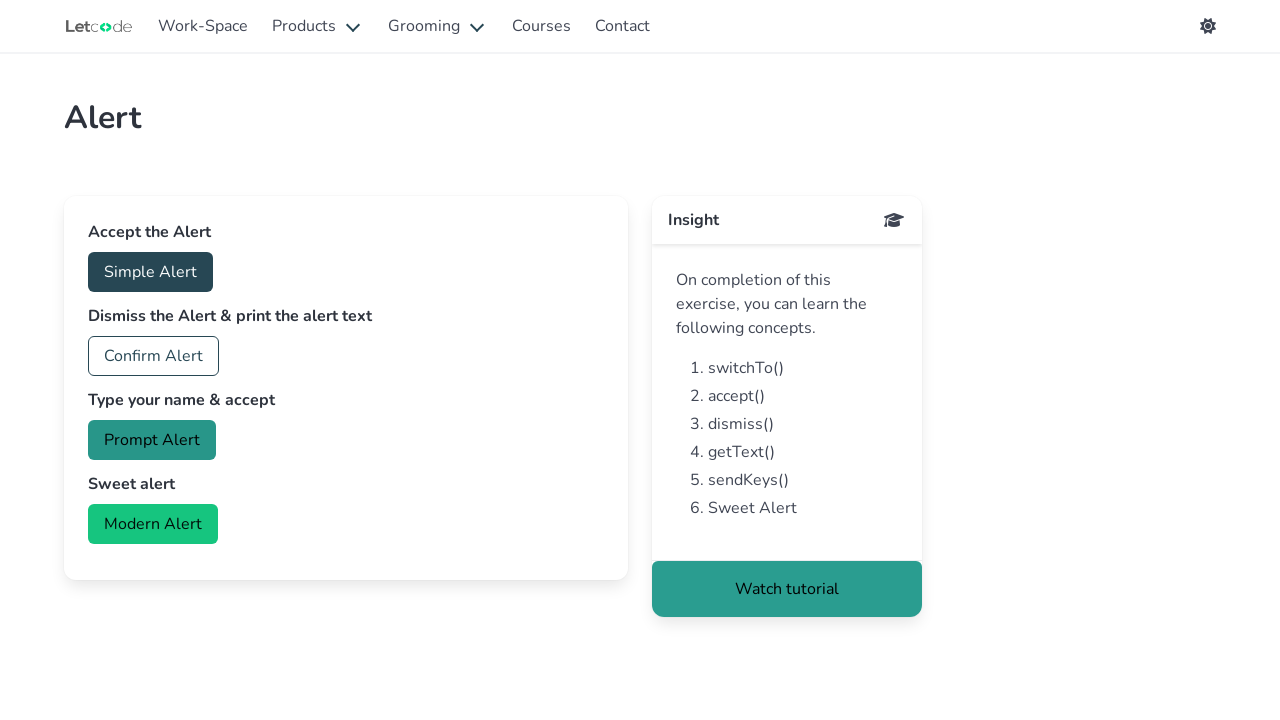

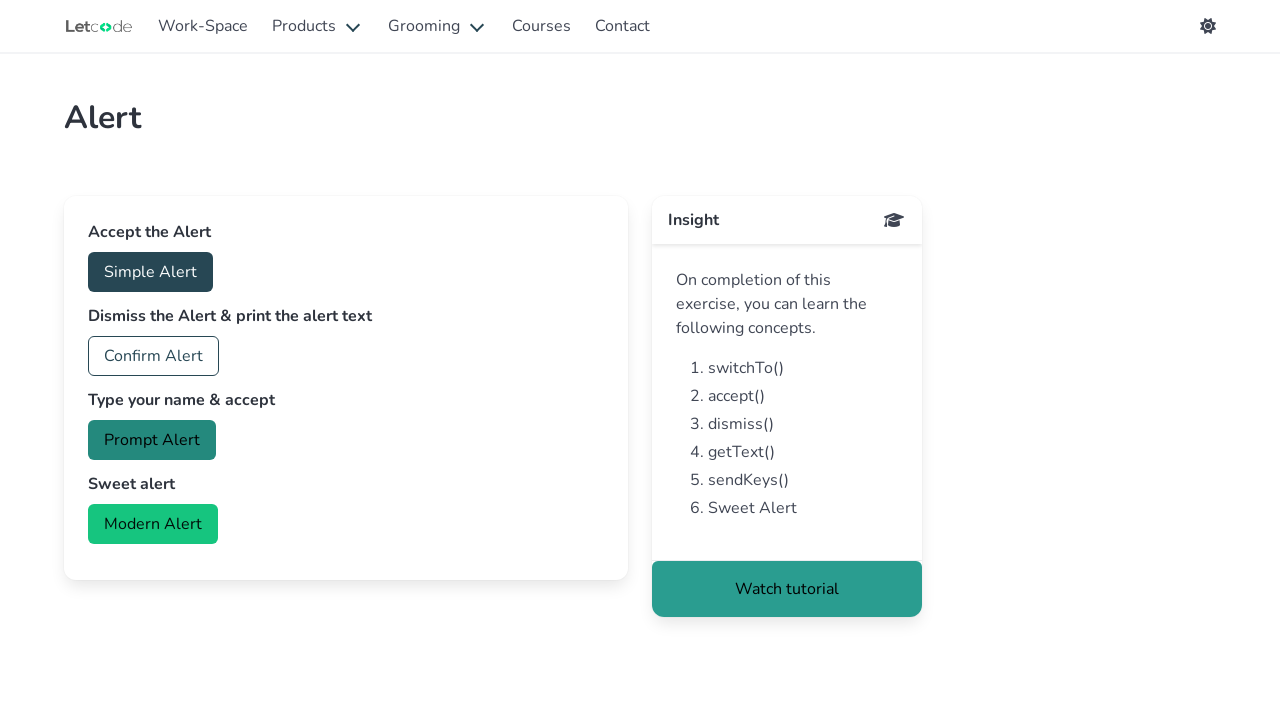